Tests table sorting functionality by clicking on the column header and verifying that vegetable/fruit names are displayed in sorted order

Starting URL: https://rahulshettyacademy.com/seleniumPractise/#/offers

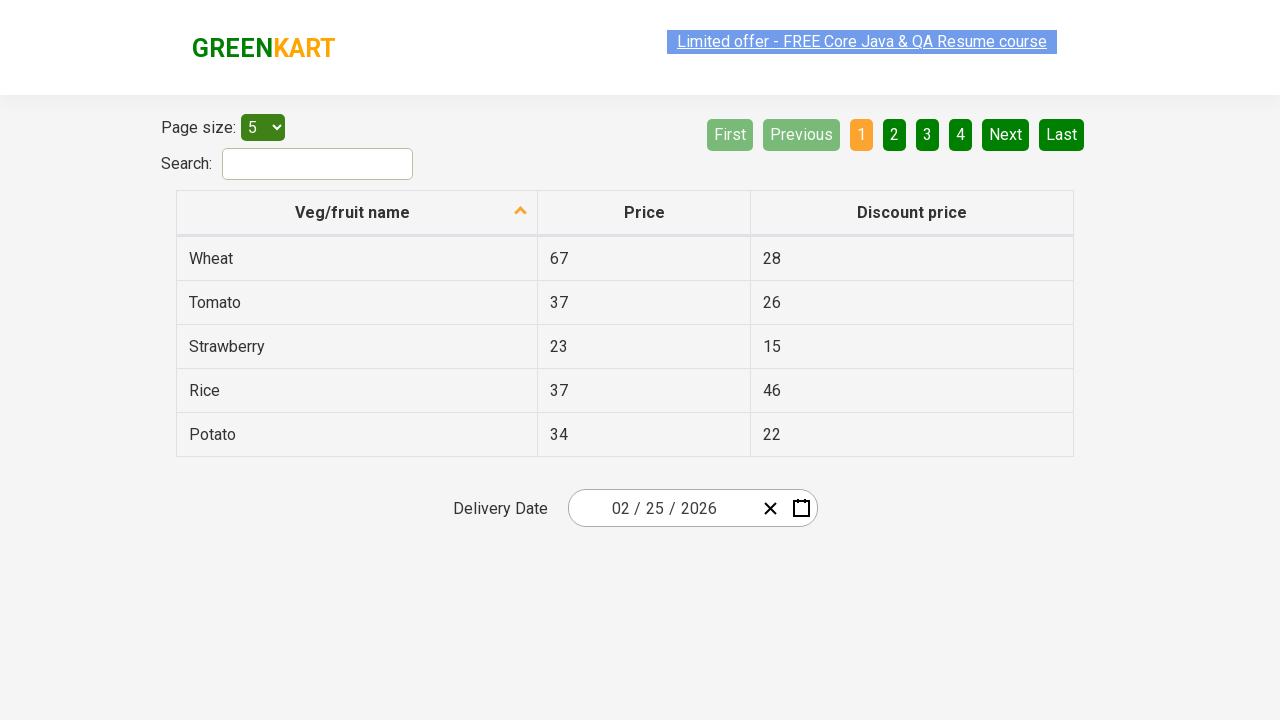

Clicked on 'Veg/fruit name' column header to sort table at (353, 212) on xpath=//span[text()='Veg/fruit name']
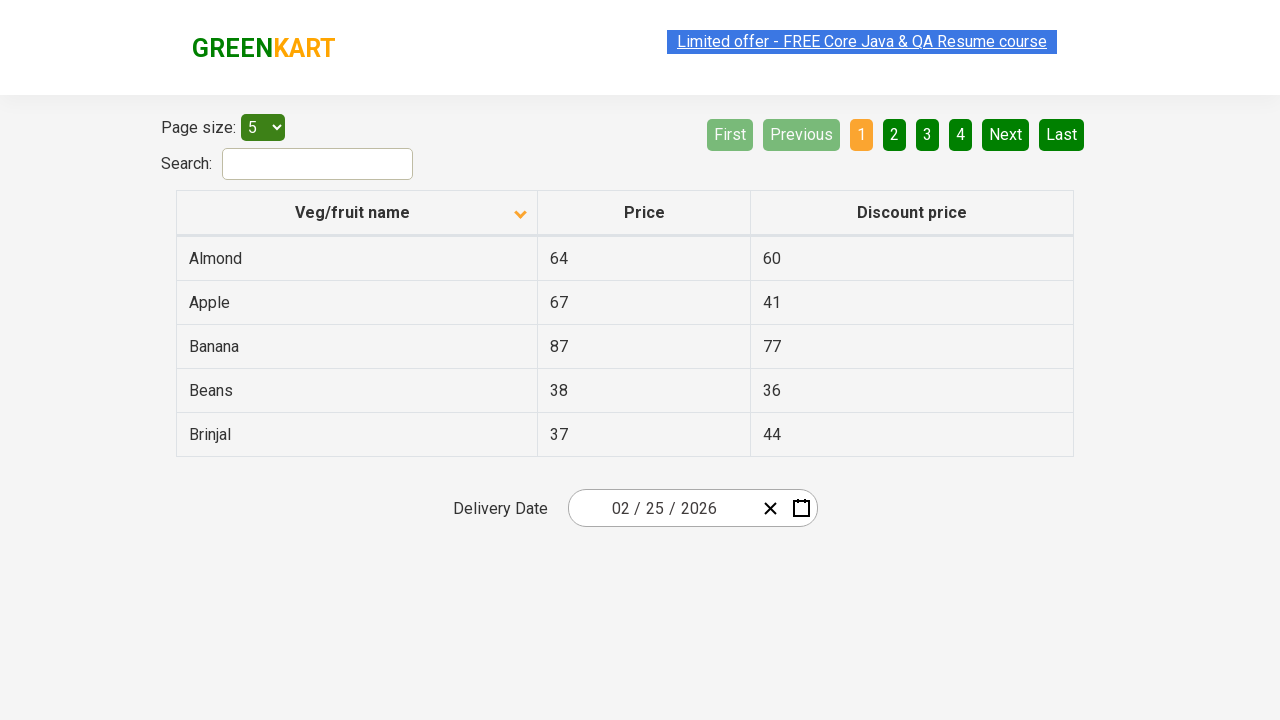

Waited 1000ms for table sorting to complete
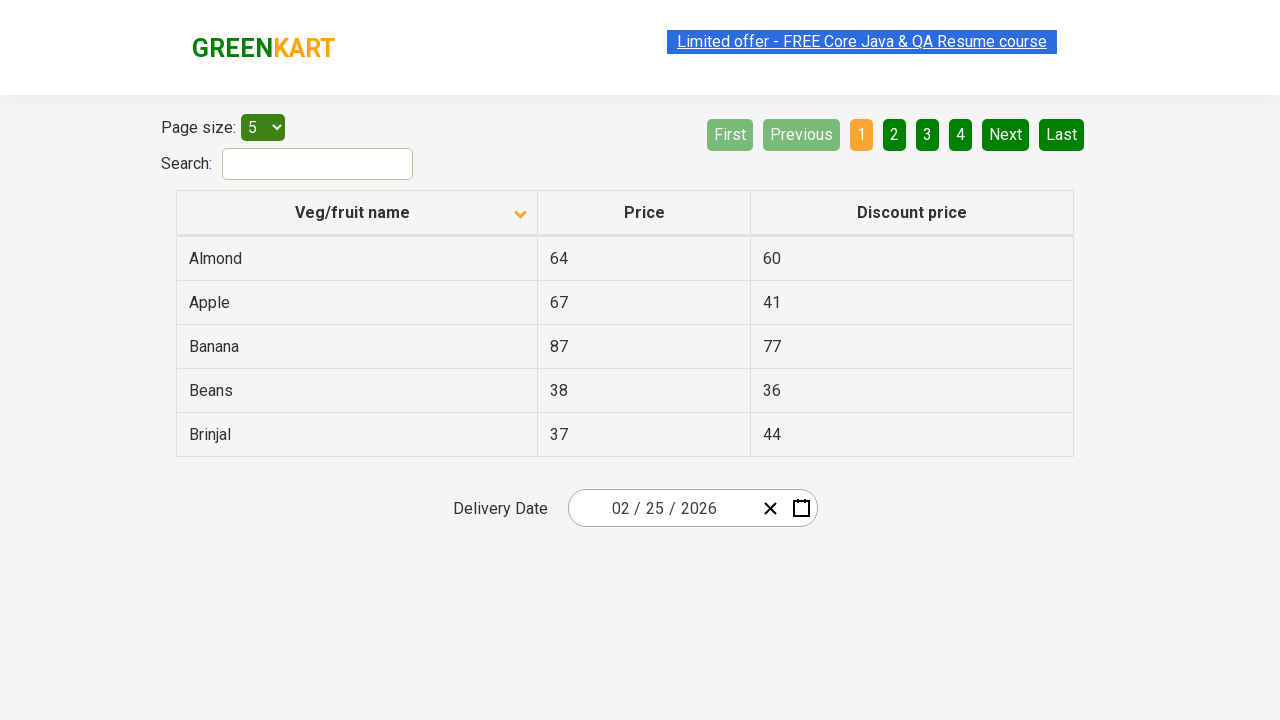

Verified first column cells are present in sorted table
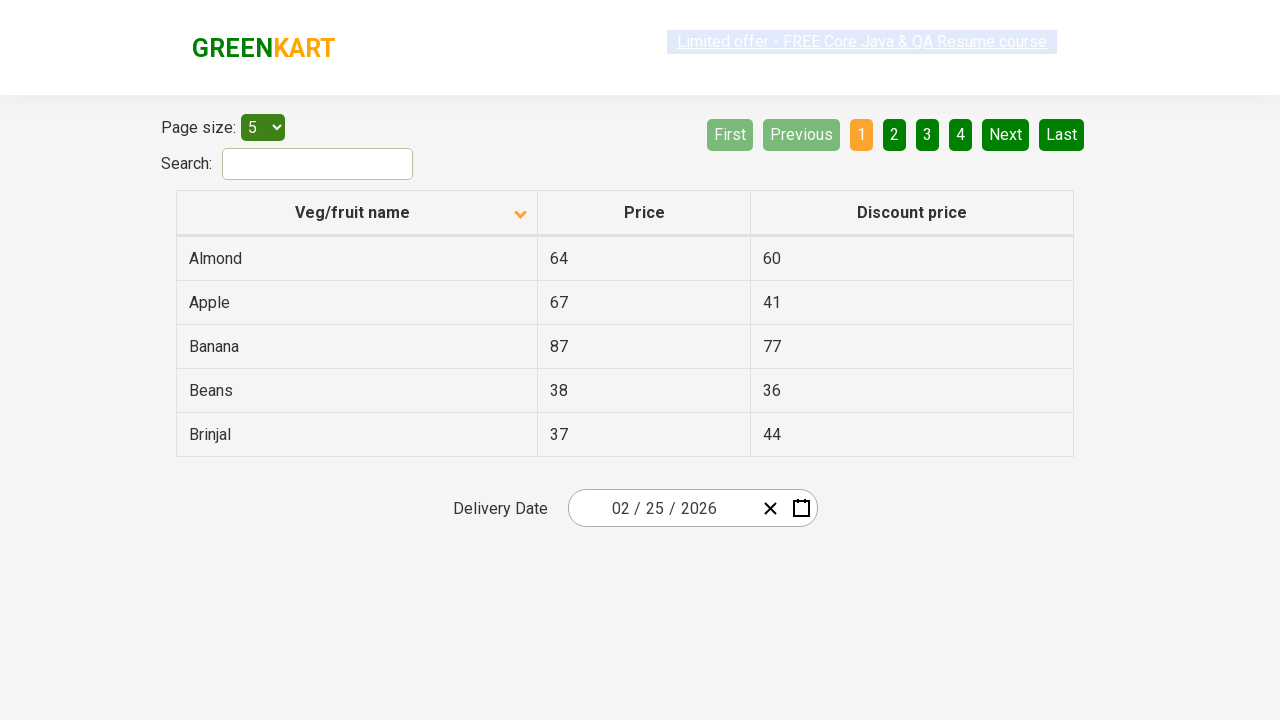

Retrieved all vegetable/fruit name elements from first column
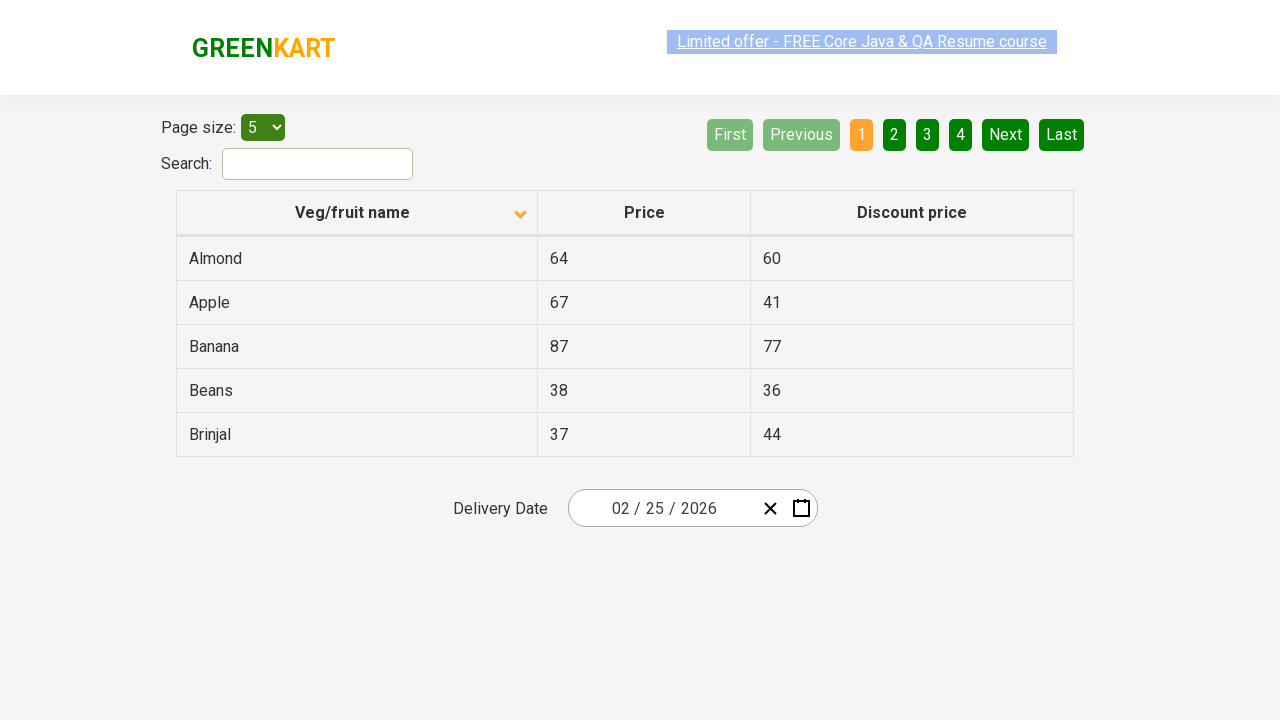

Extracted 5 vegetable/fruit names from table
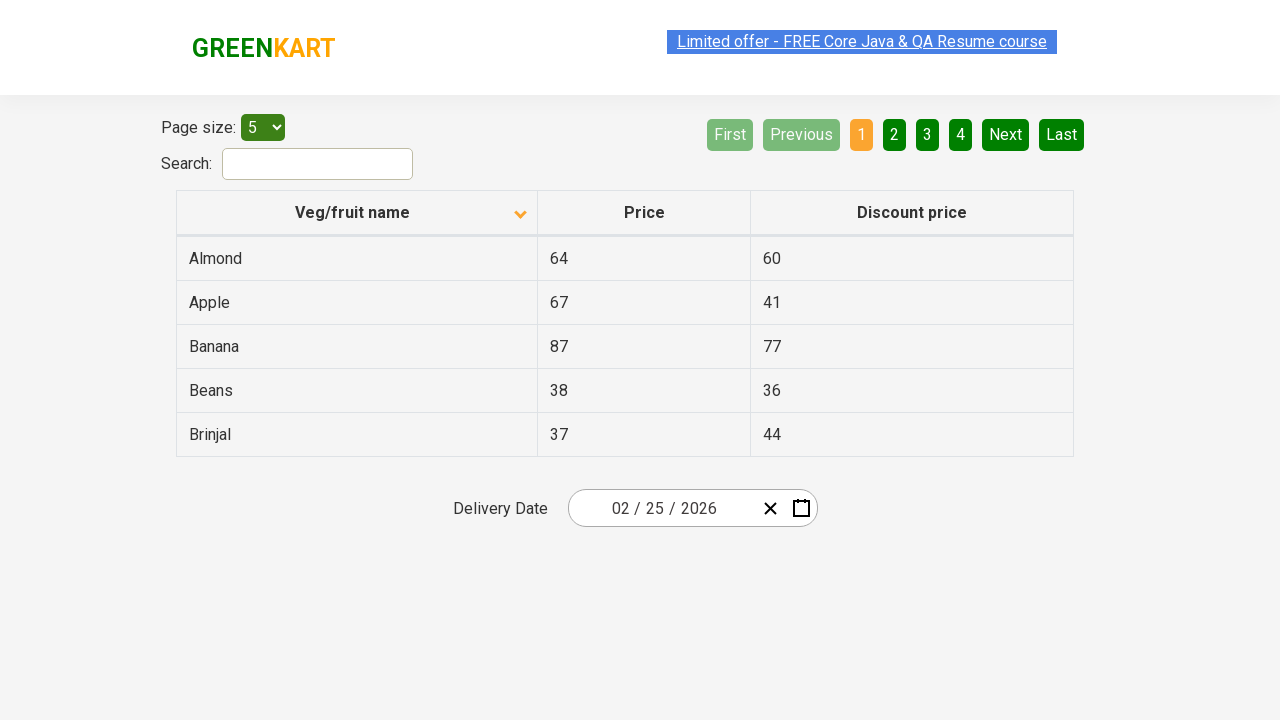

Verified vegetable/fruit names are sorted in alphabetical order
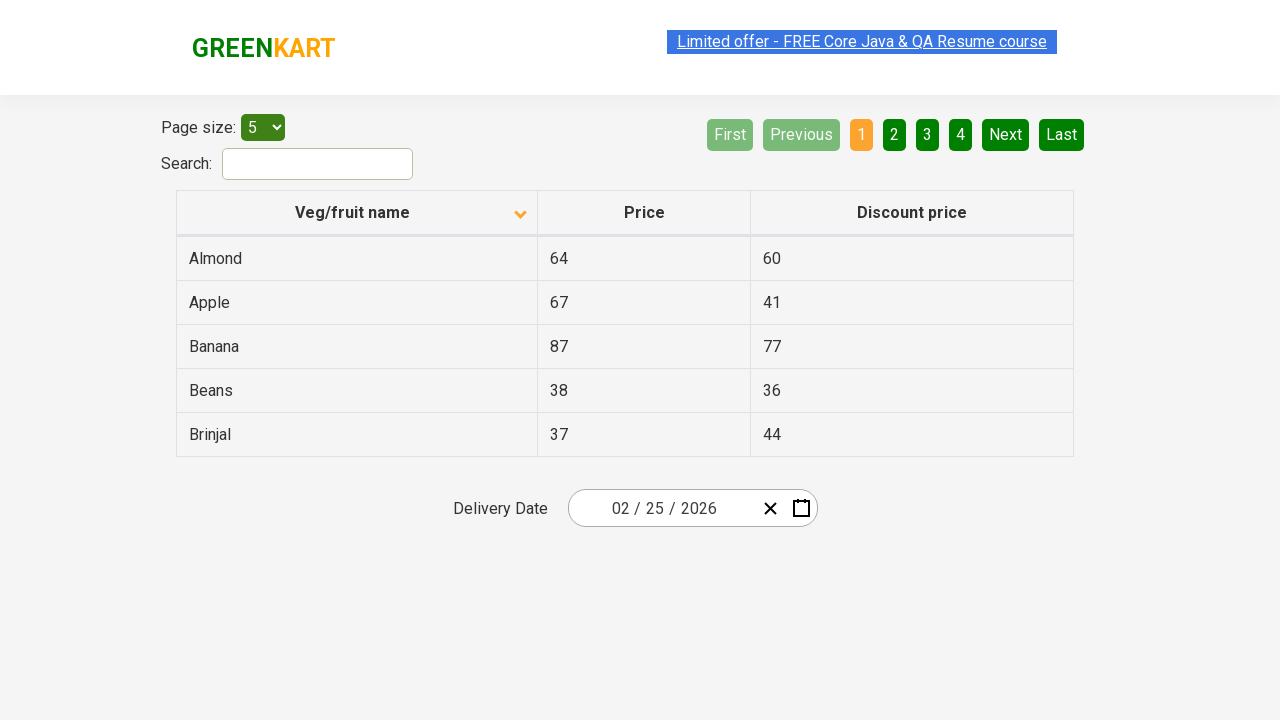

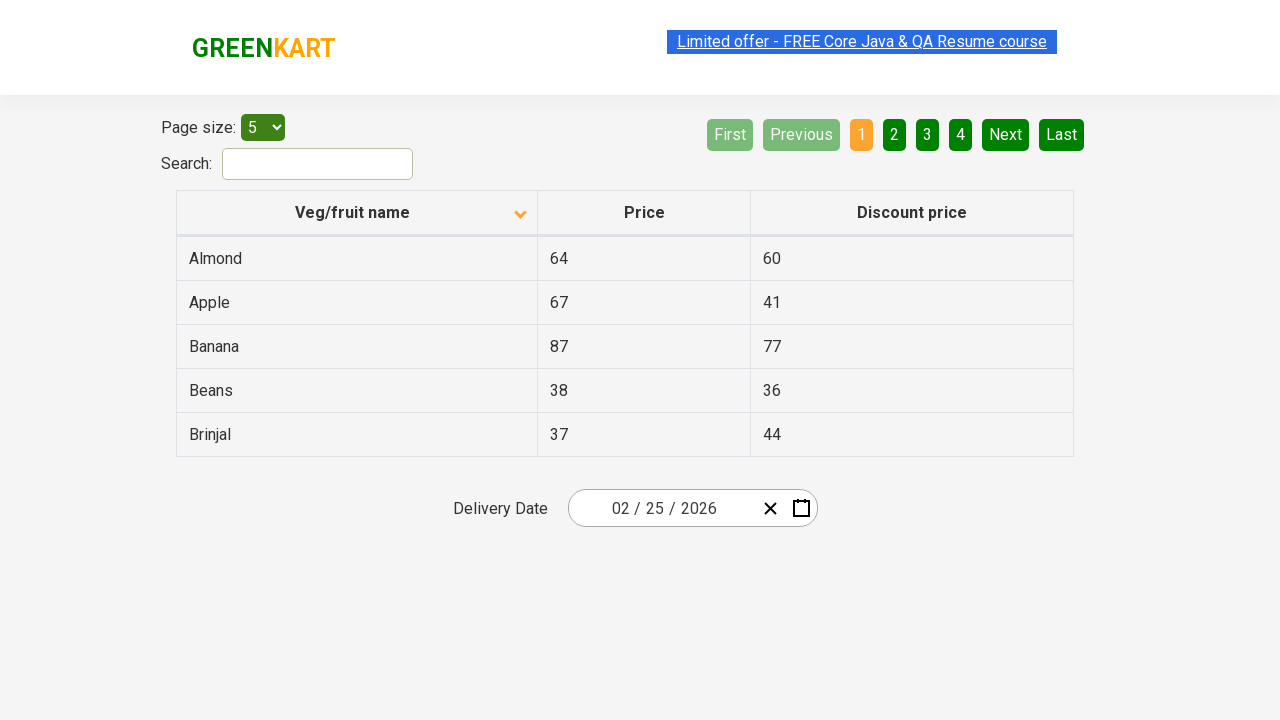